Tests clicking a button that enables a checkbox after a delay, then clicking the checkbox

Starting URL: http://omayo.blogspot.com/

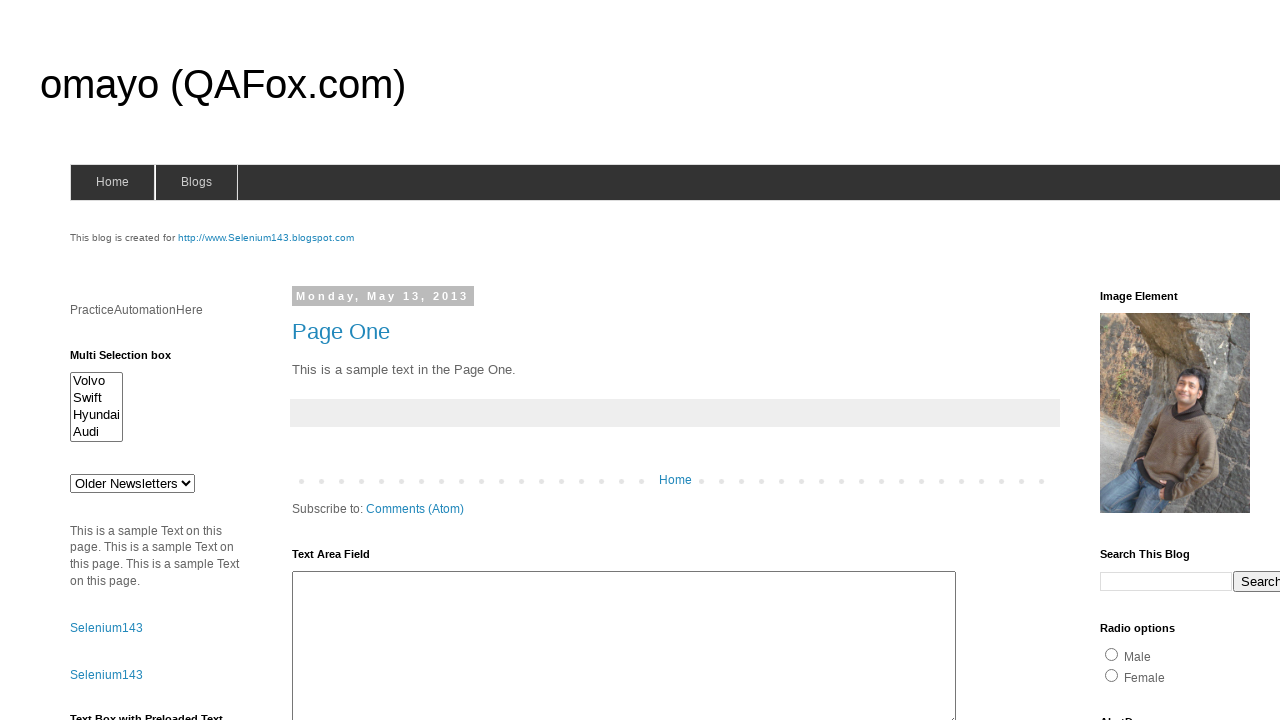

Clicked 'Check this' button at (109, 528) on xpath=//button[.='Check this']
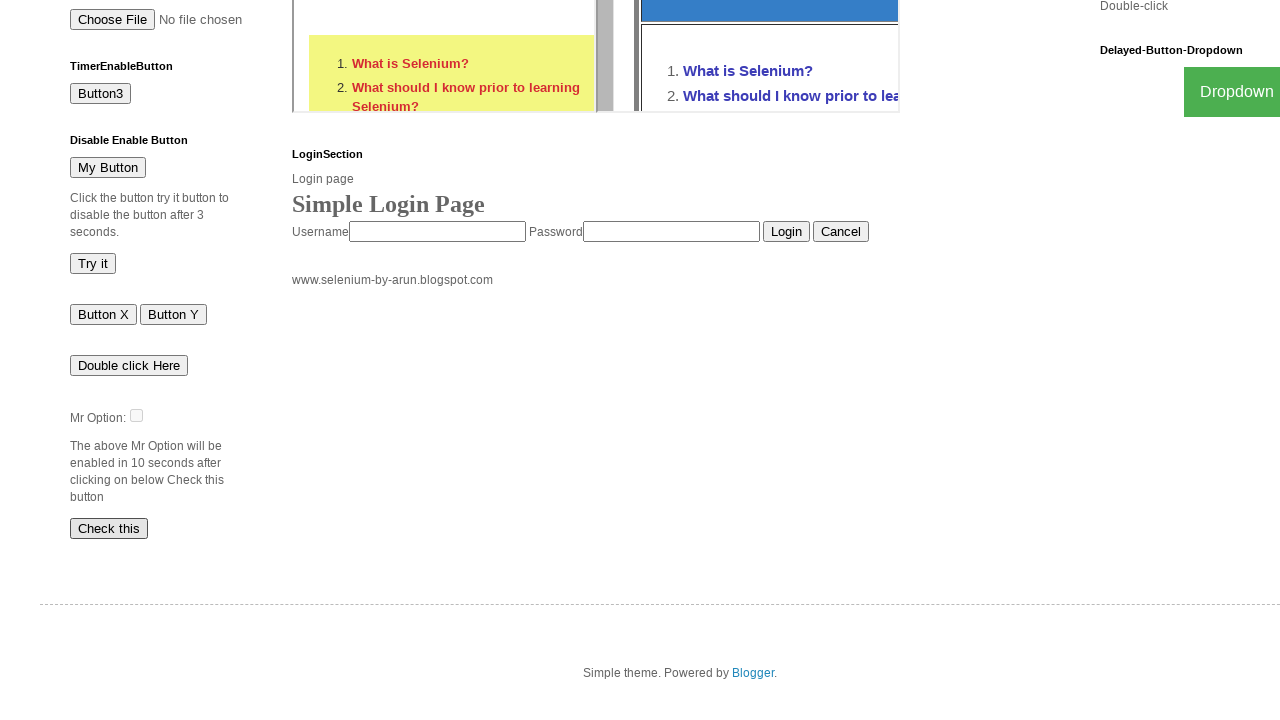

Checkbox #dte became visible after button delay
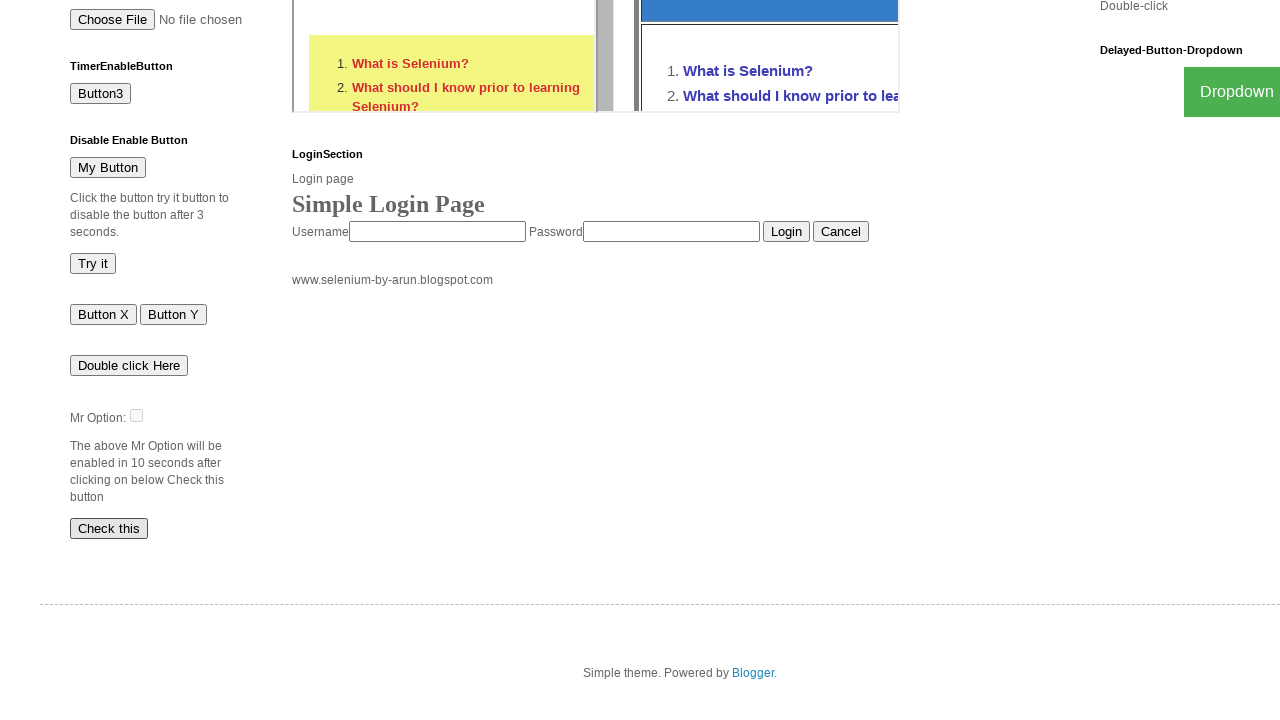

Clicked checkbox #dte at (136, 415) on #dte
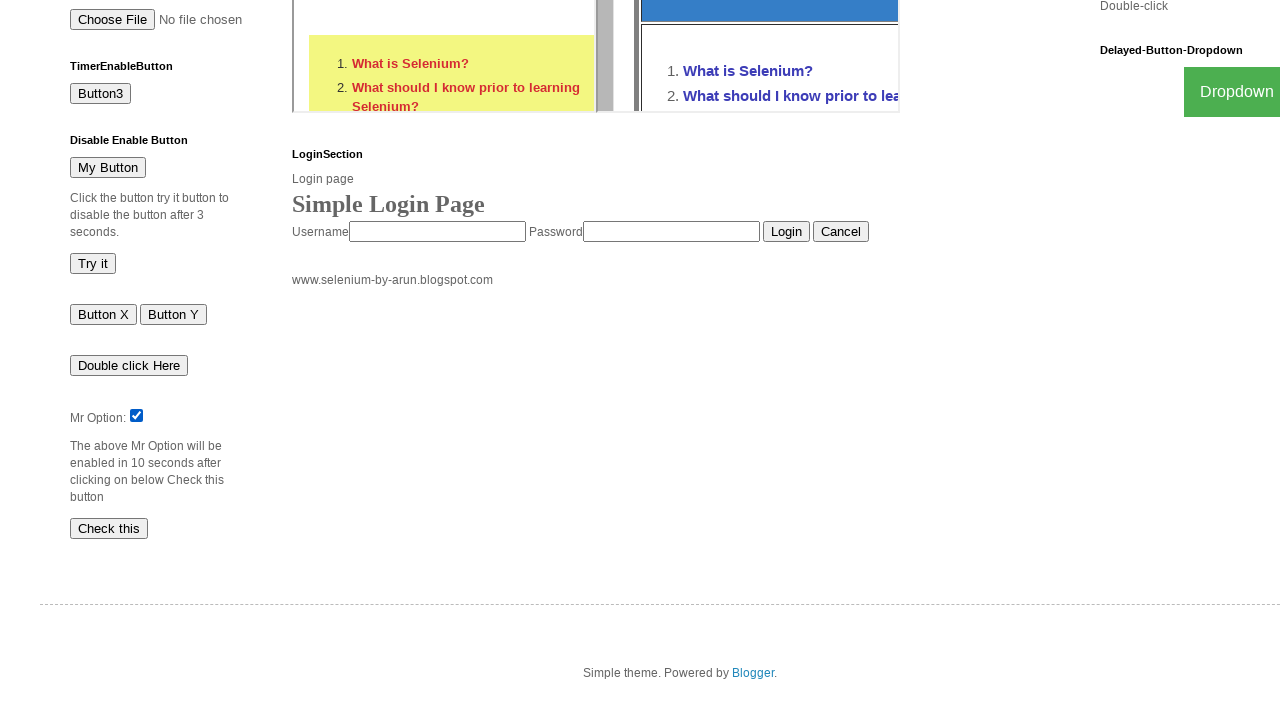

Verified checkbox #dte is checked
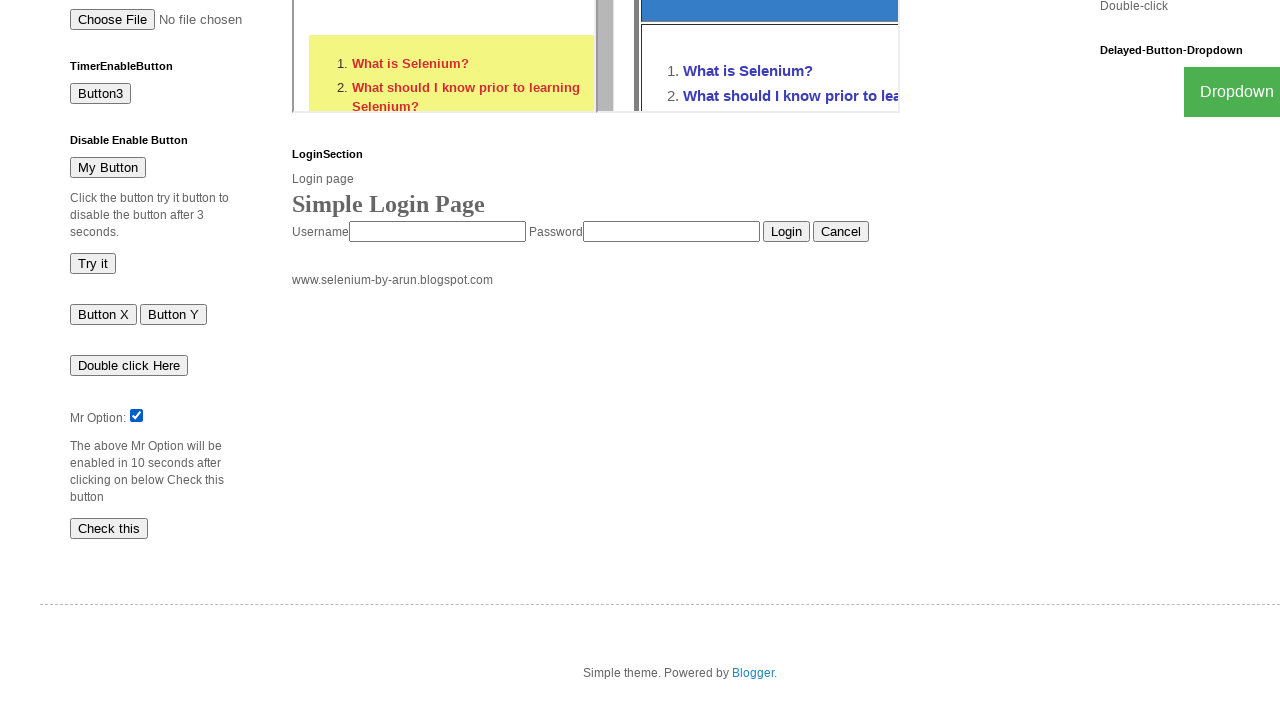

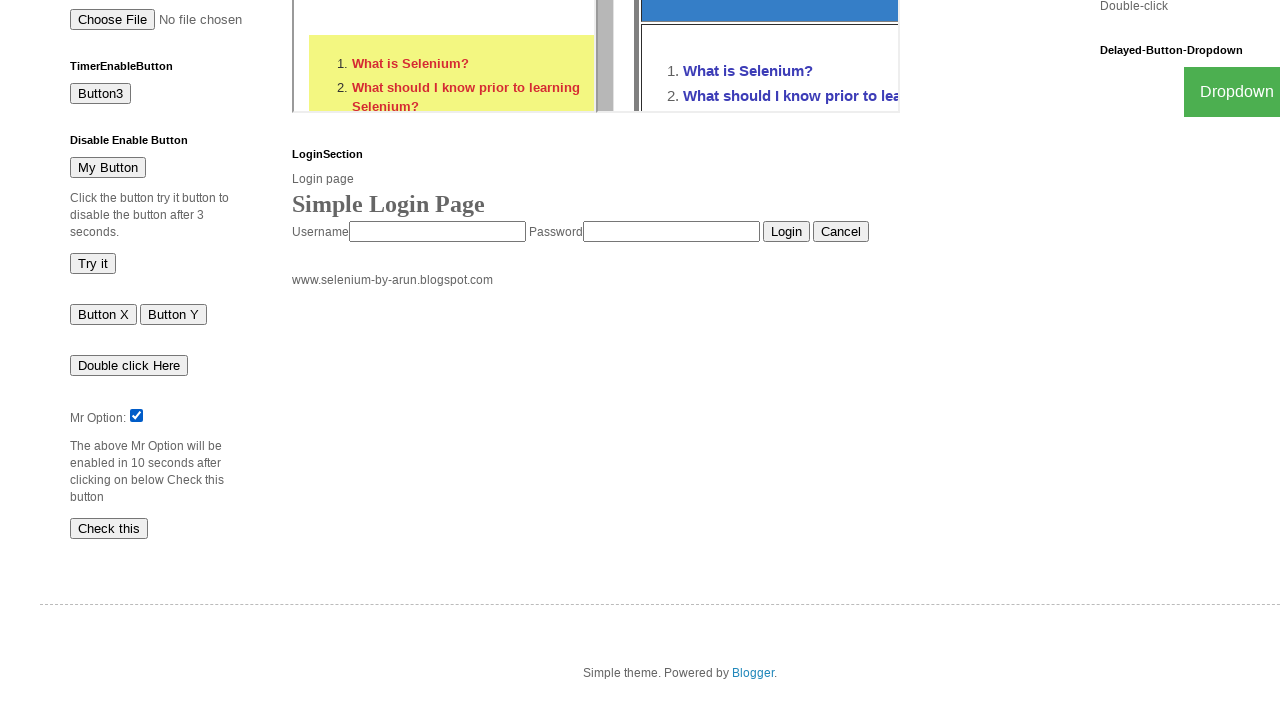